Tests the Start Hidden button which reveals a hidden element after clicking

Starting URL: https://atidcollege.co.il/Xamples/ex_synchronization.html

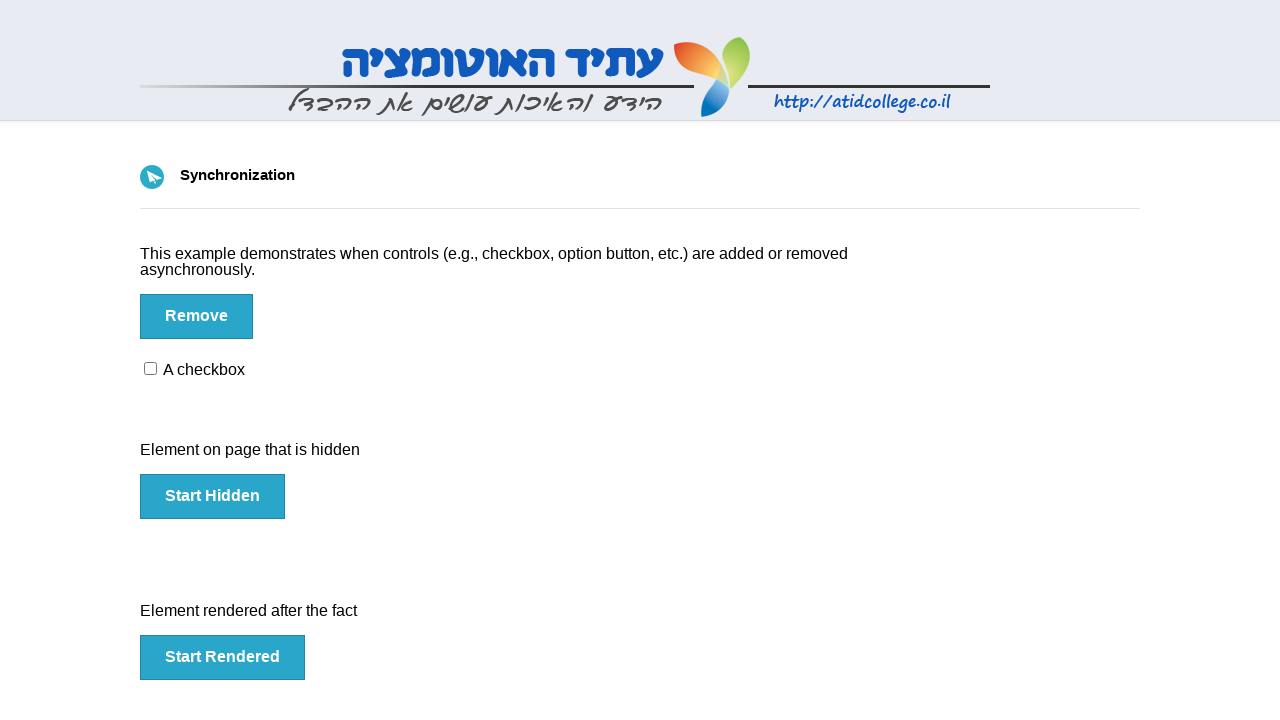

Navigated to synchronization example page
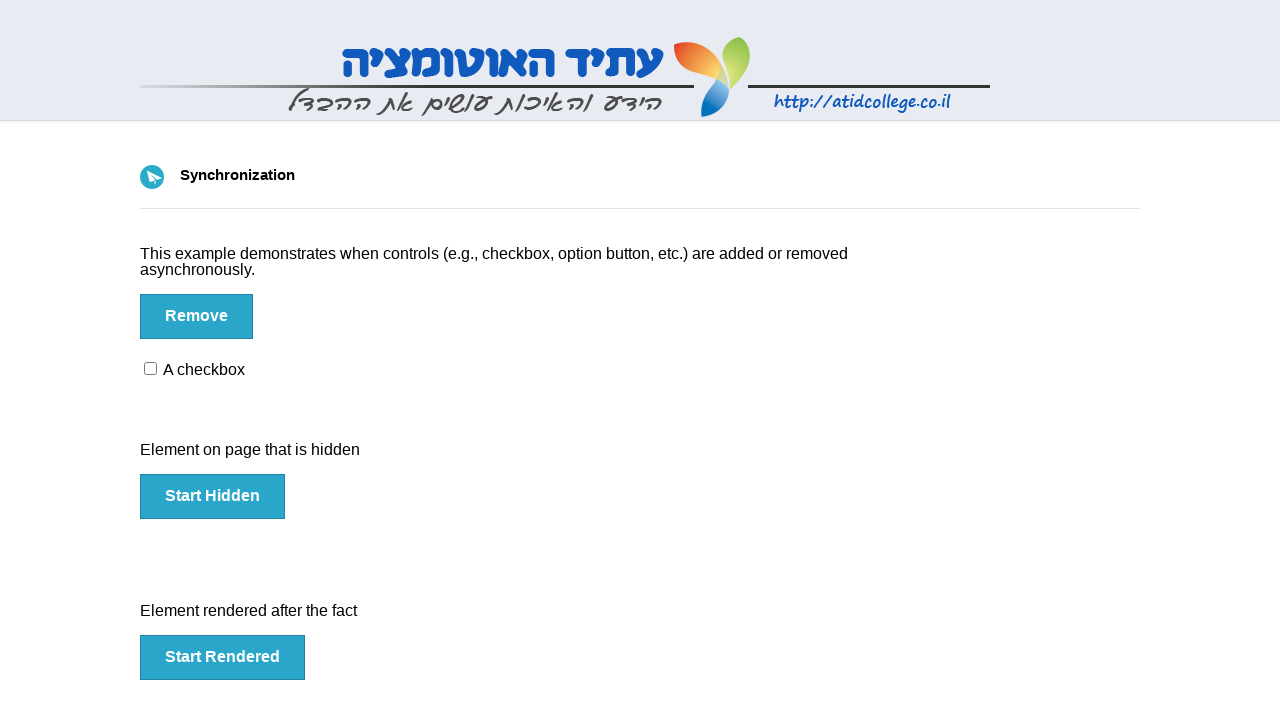

Clicked the Start Hidden button at (212, 496) on button#hidden
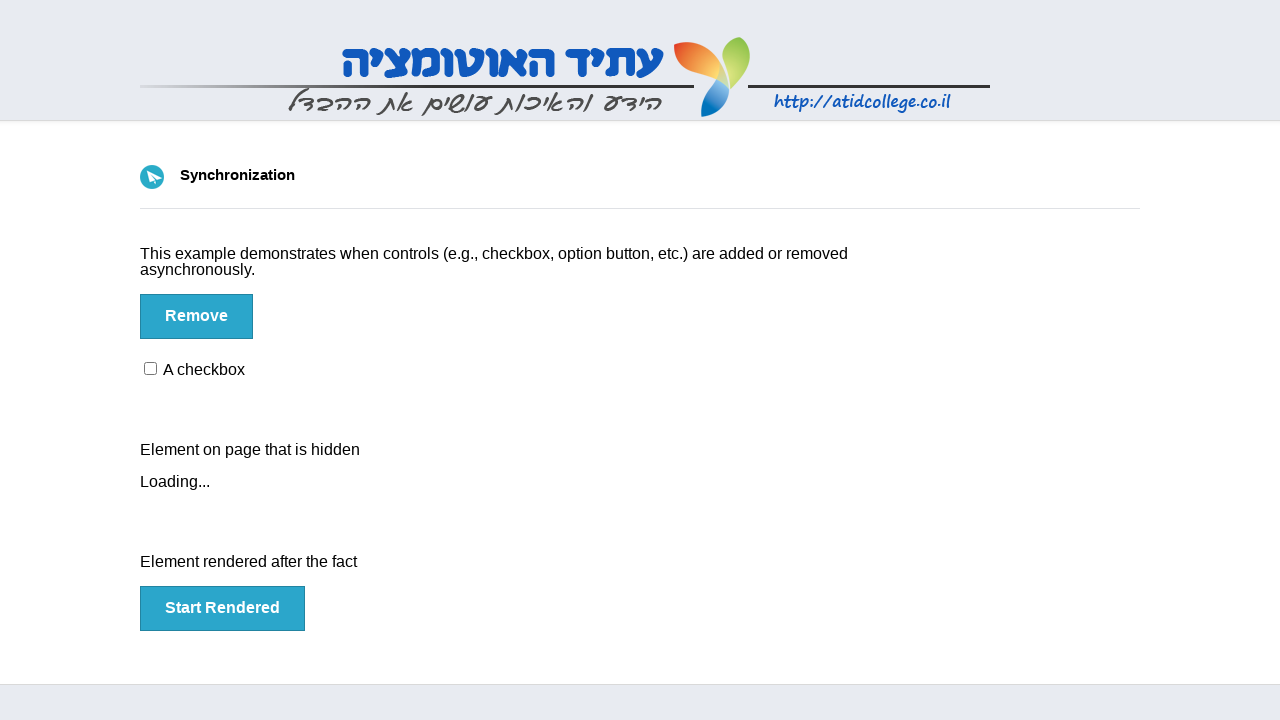

Loading element became visible
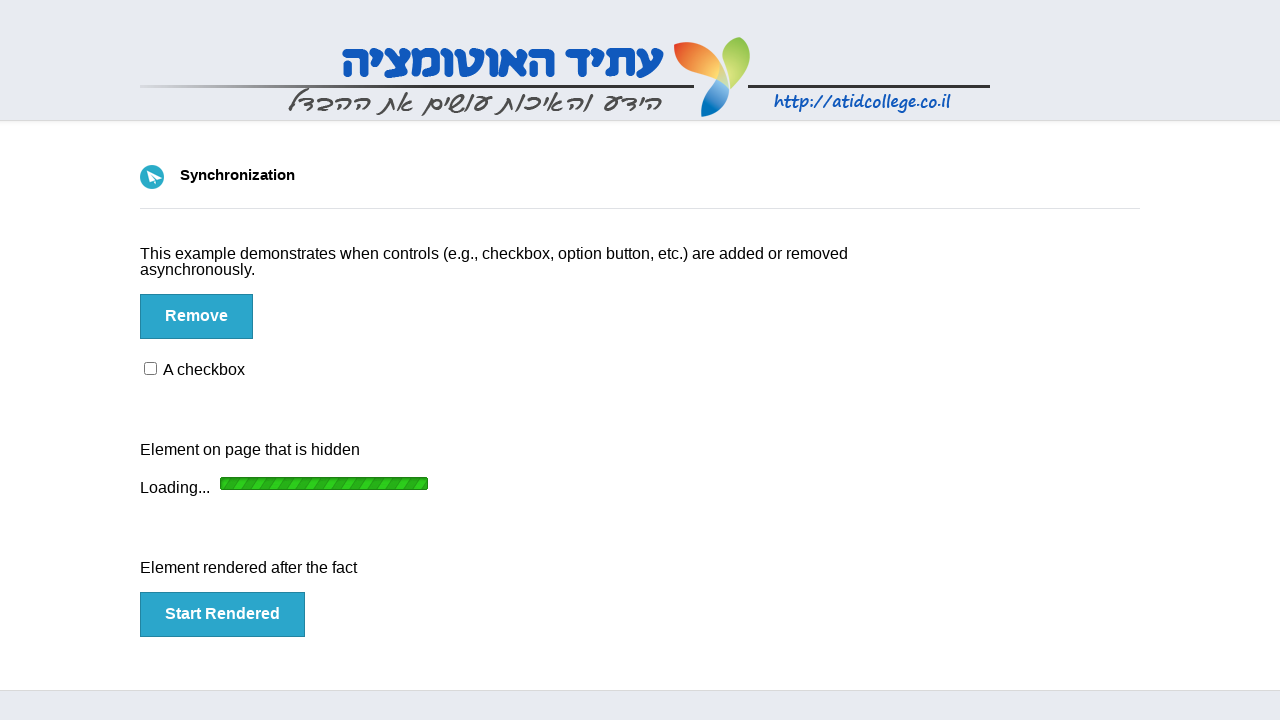

Verified that loading element is enabled
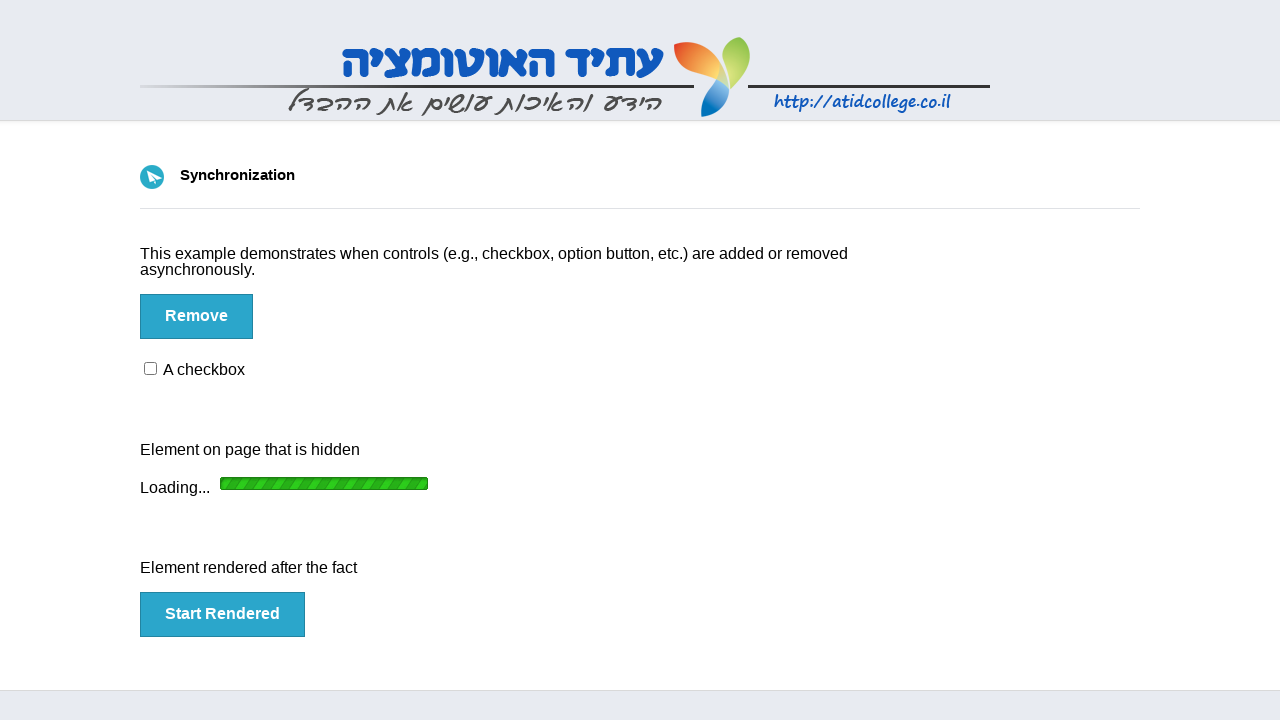

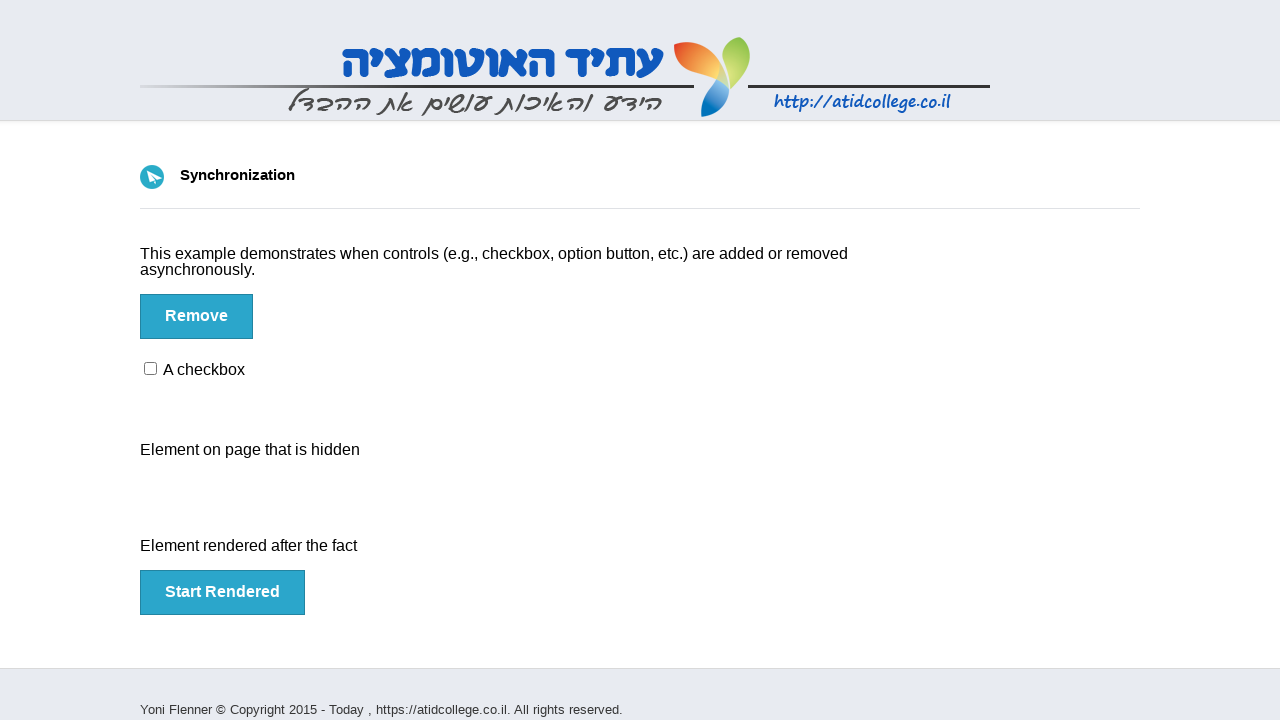